Navigates to the Mourning Flags page via the Flags dropdown menu and verifies the page title

Starting URL: https://www.glendale.com

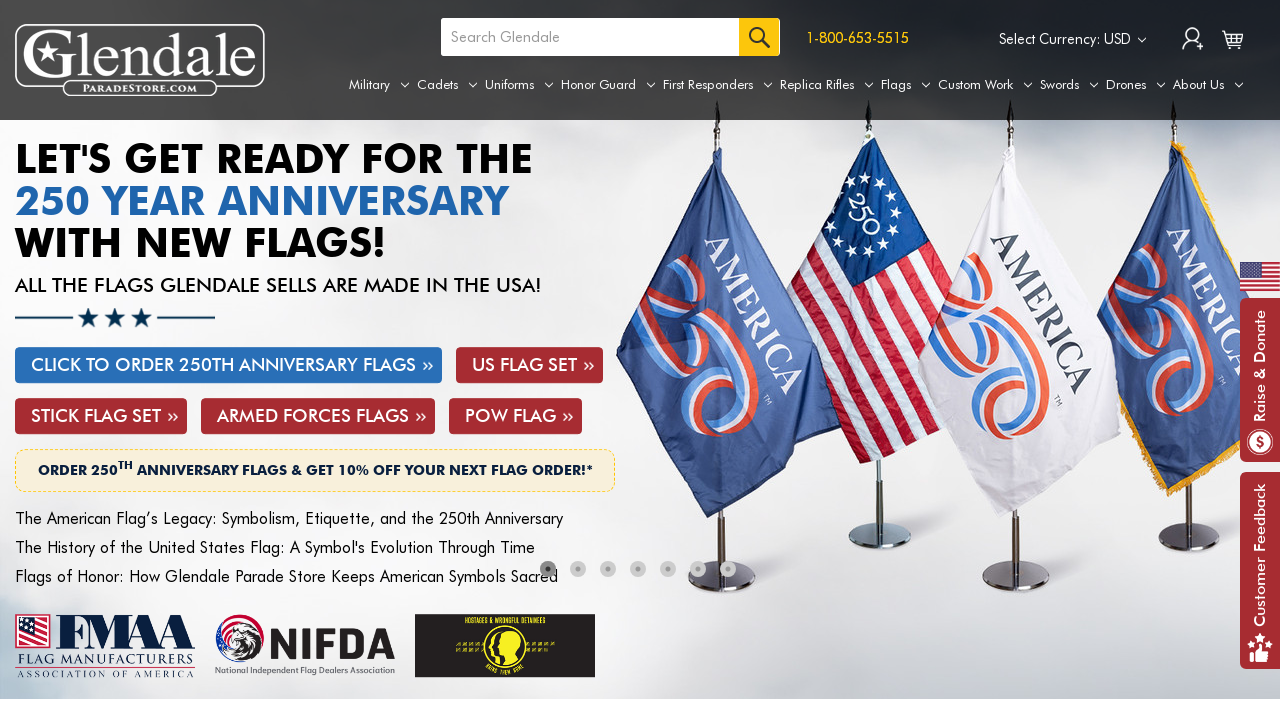

Hovered over Flags dropdown menu to reveal options at (906, 85) on a[aria-label='Flags']
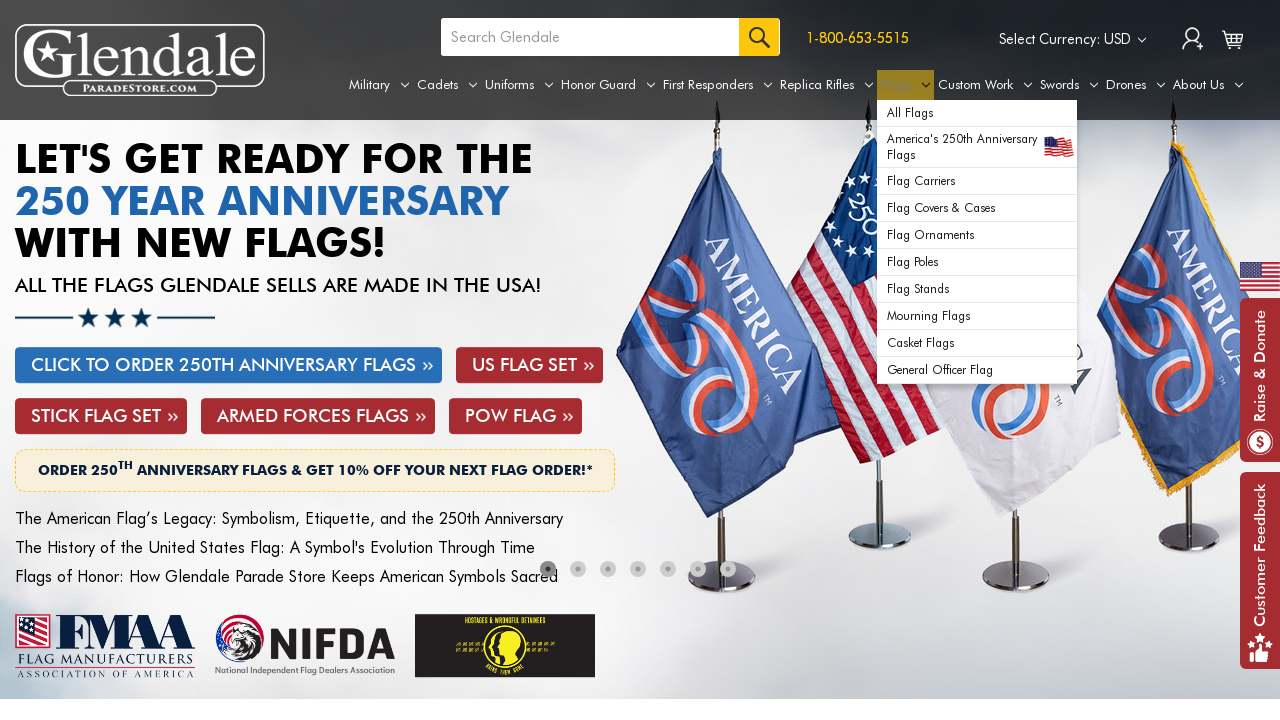

Clicked on Mourning Flags option from dropdown menu at (977, 289) on #navPages-25 ul.navPage-subMenu-list li.navPage-subMenu-item a.navPage-subMenu-a
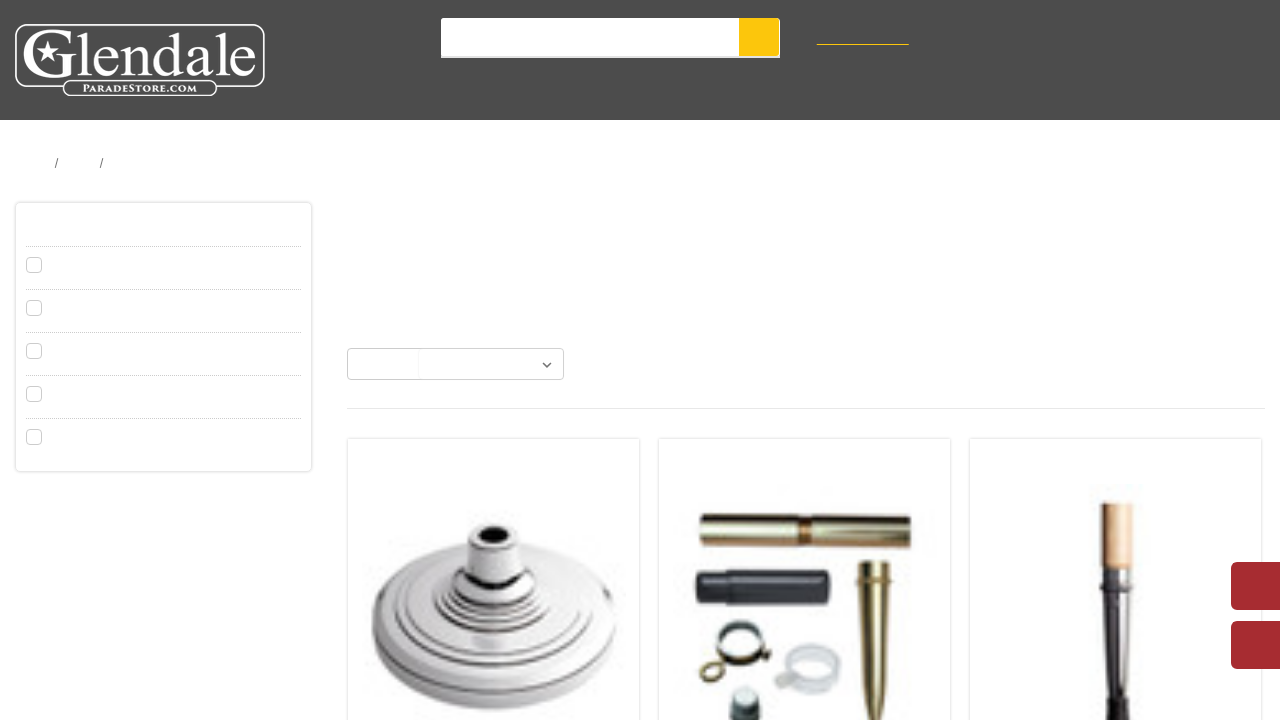

Mourning Flags page loaded successfully
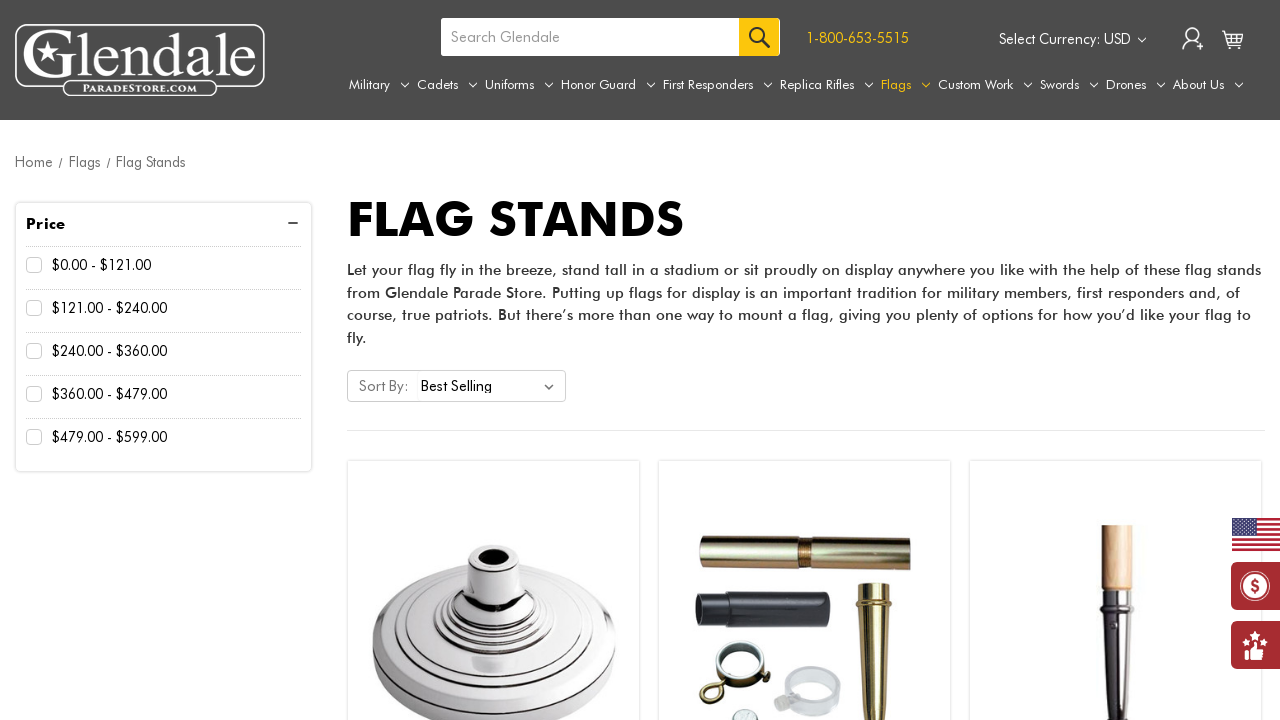

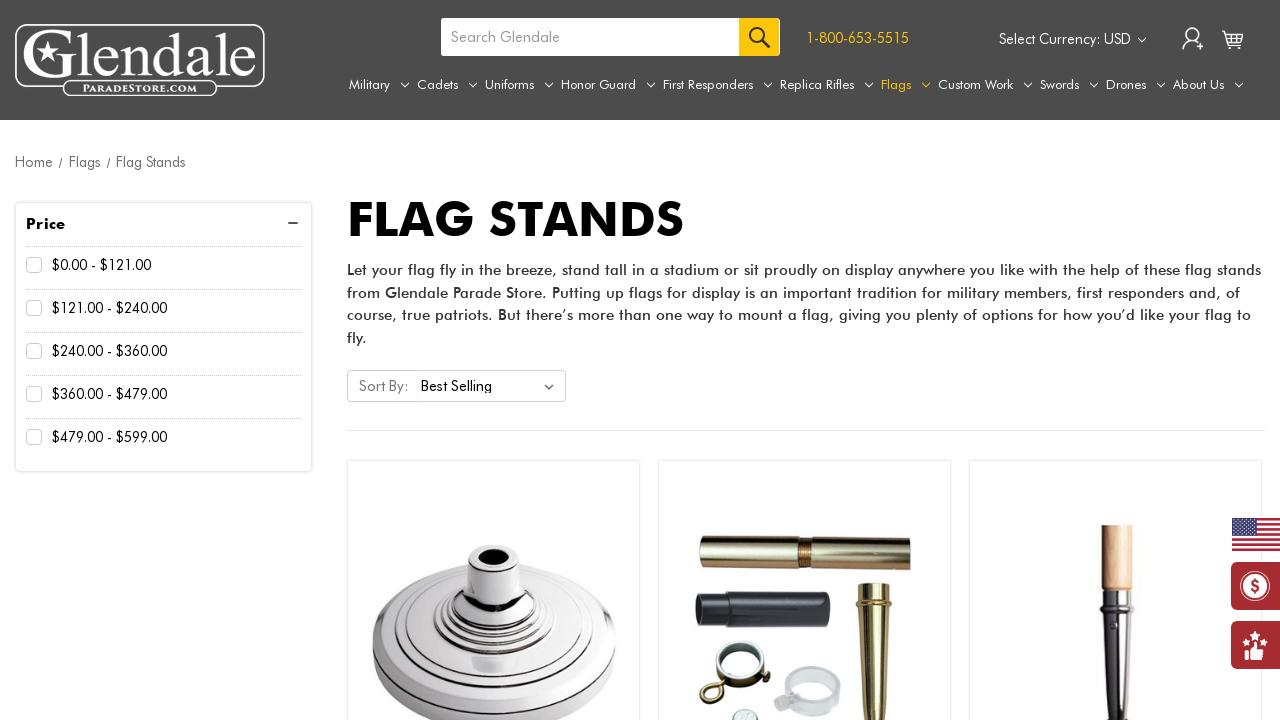